Tests dropdown functionality without a select tag by clicking the dropdown to open it and selecting a specific option (Japan) from the list

Starting URL: https://syntaxprojects.com/no-select-tag-dropdown-demo.php

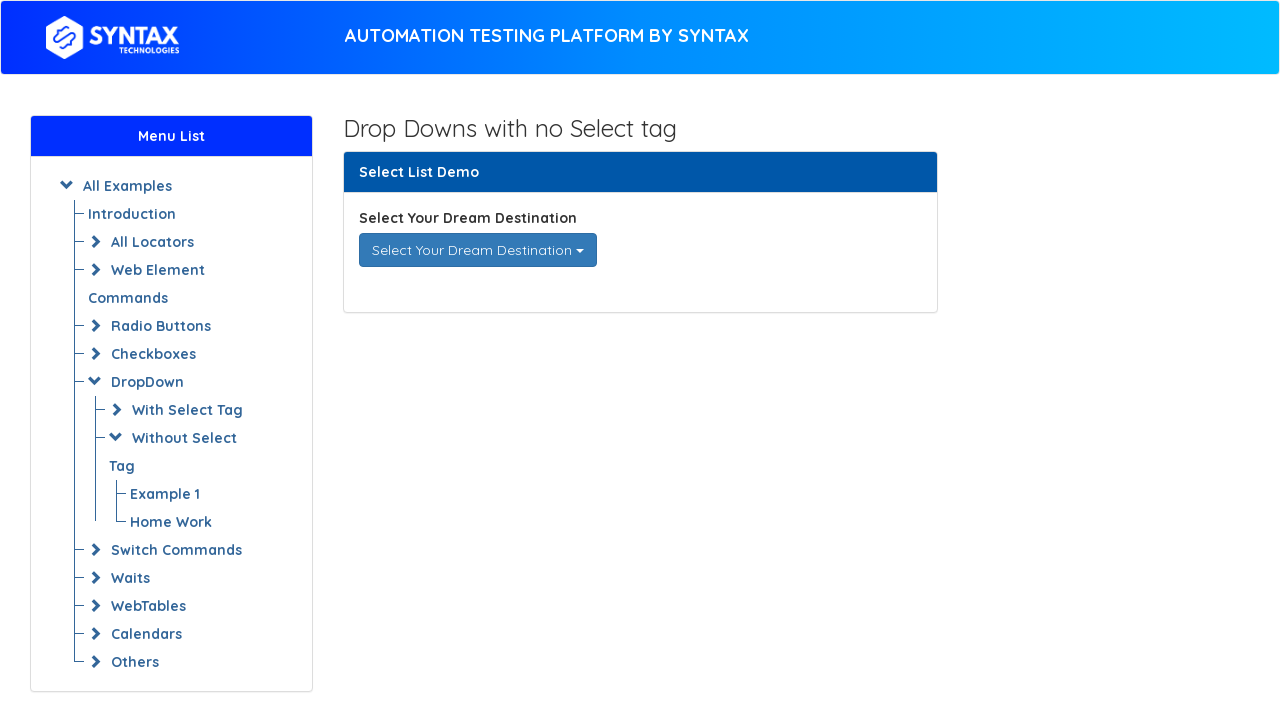

Clicked dropdown to open it at (478, 250) on div[data-toggle='dropdown']
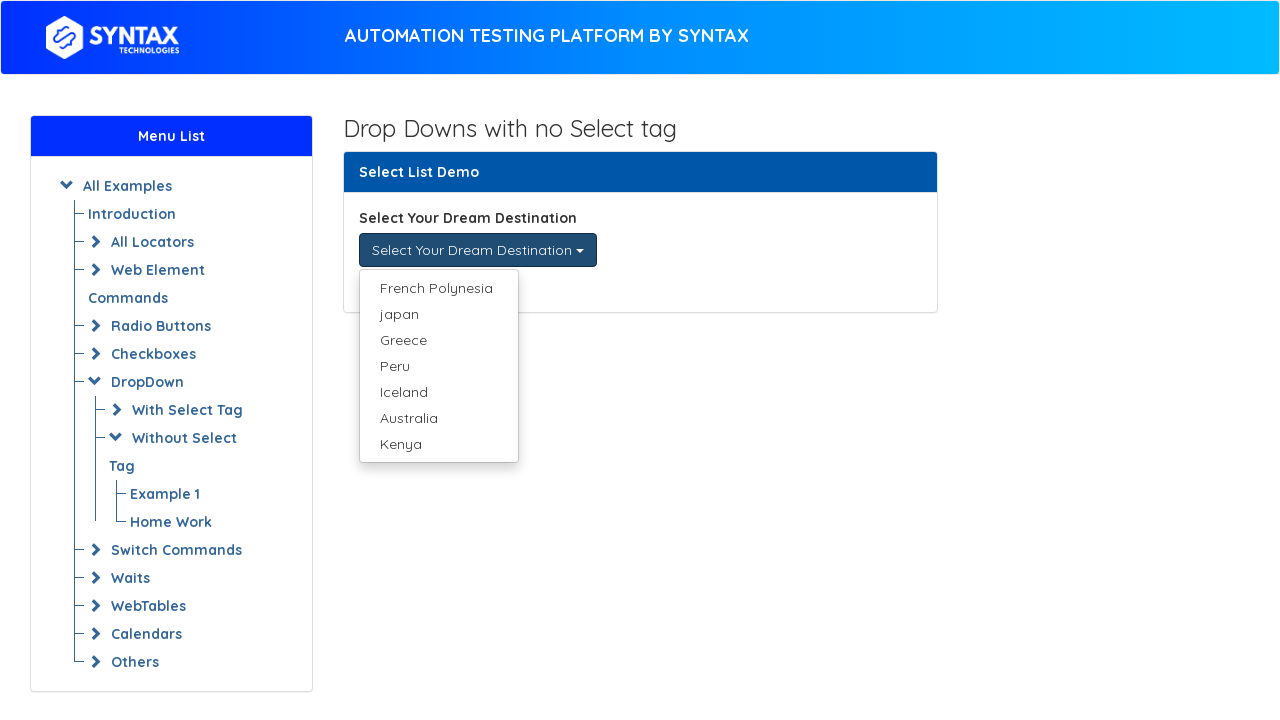

Dropdown menu appeared and is visible
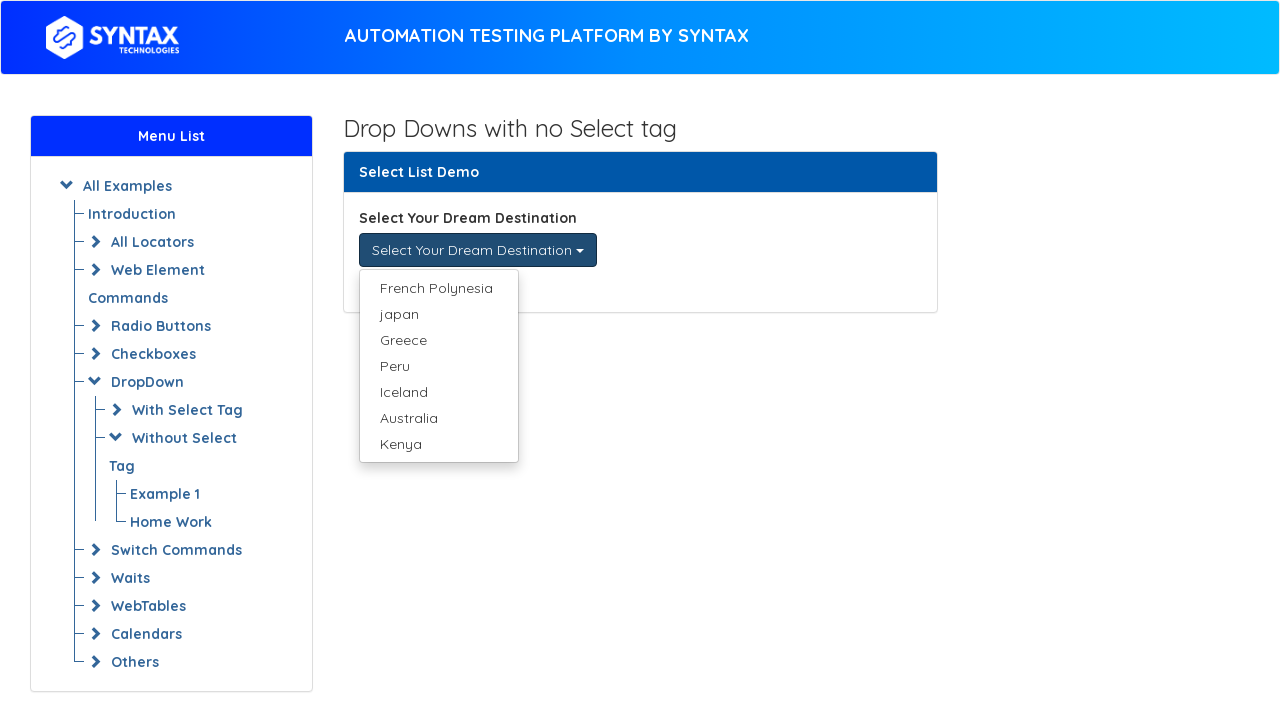

Selected 'Japan' option from dropdown menu at (438, 314) on ul.dropdown-menu li a:text('japan')
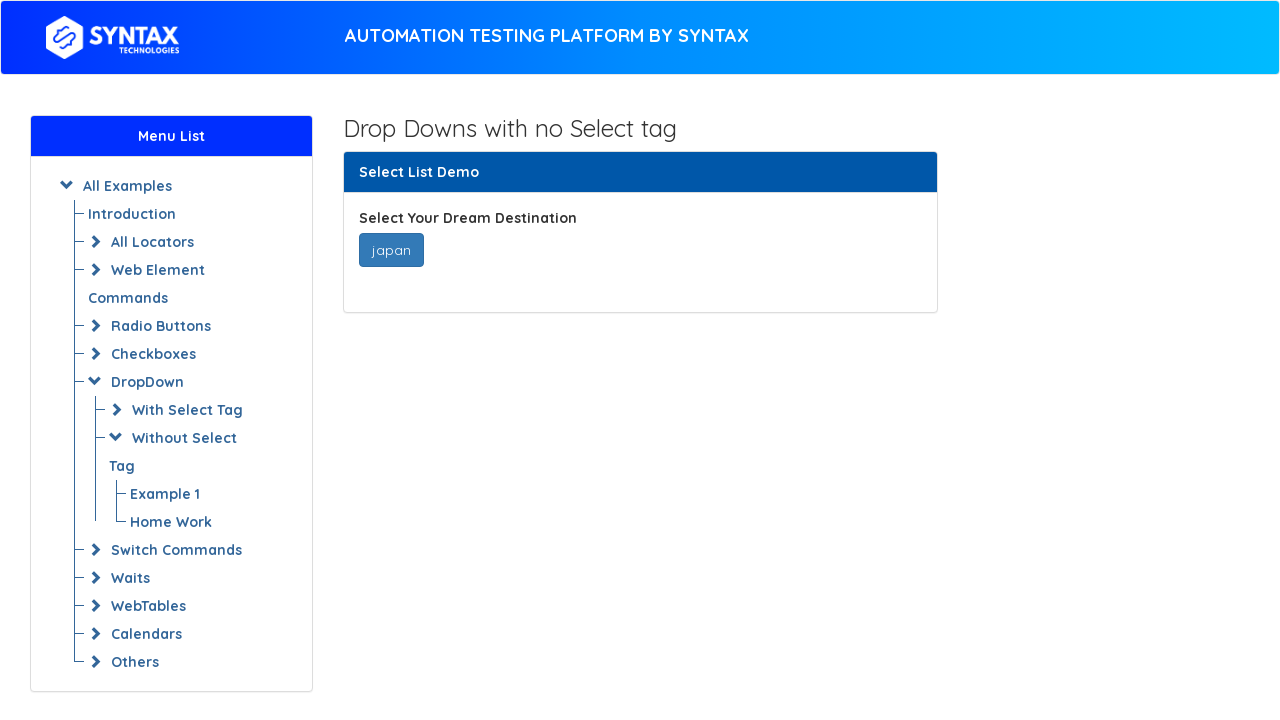

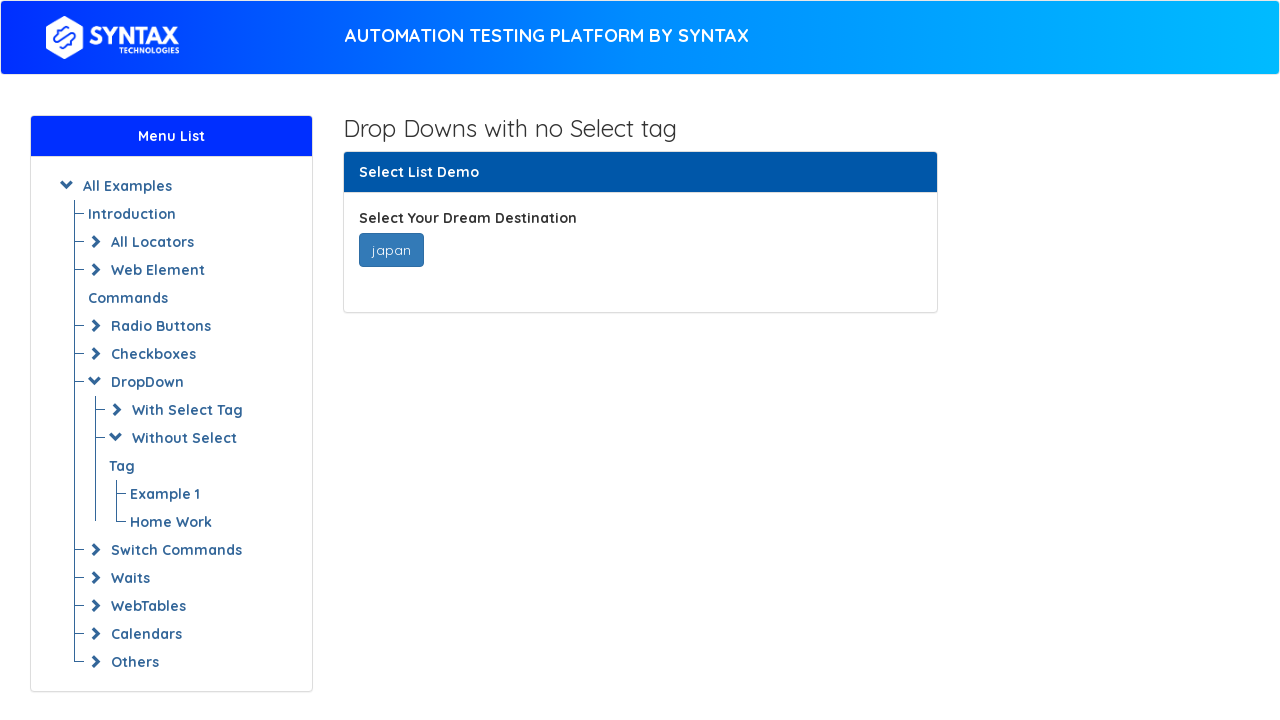